Navigates to documentation, scrolls to a section, clicks a comparison link, and verifies the motivation section is visible

Starting URL: https://selenide.org/

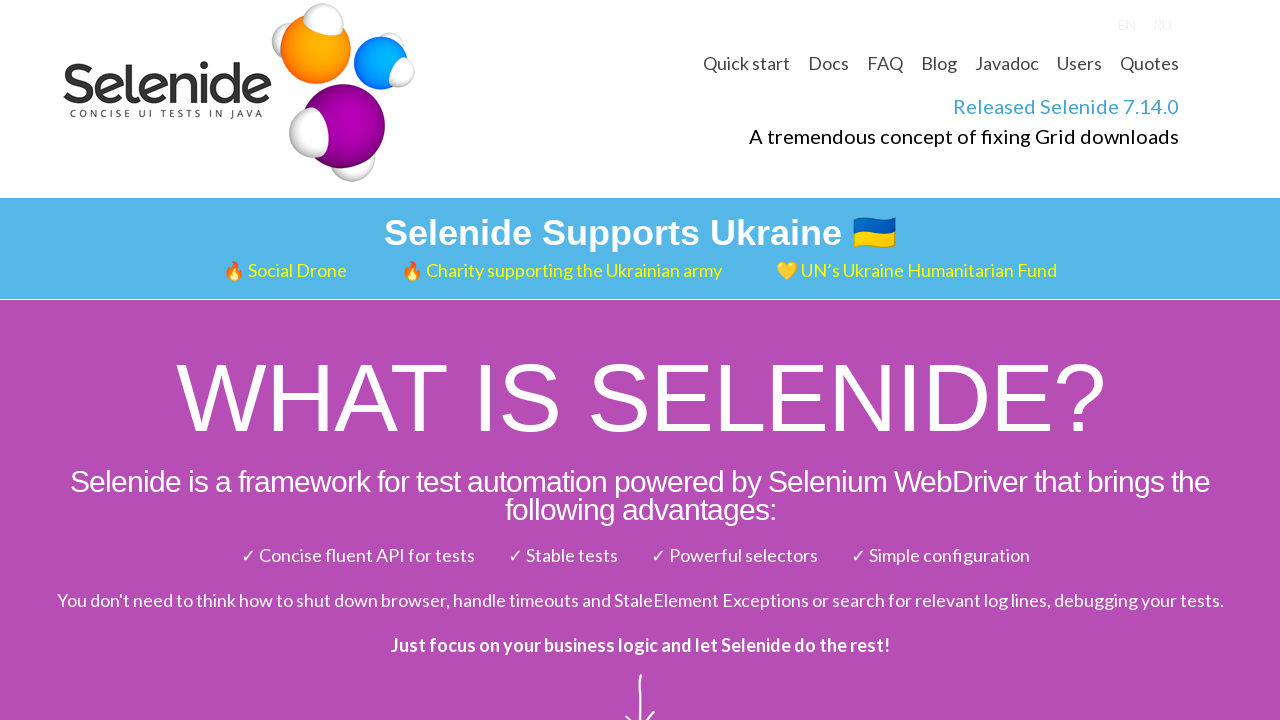

Clicked on Documentation link in header at (828, 63) on xpath=//header//a[@href='/documentation.html']
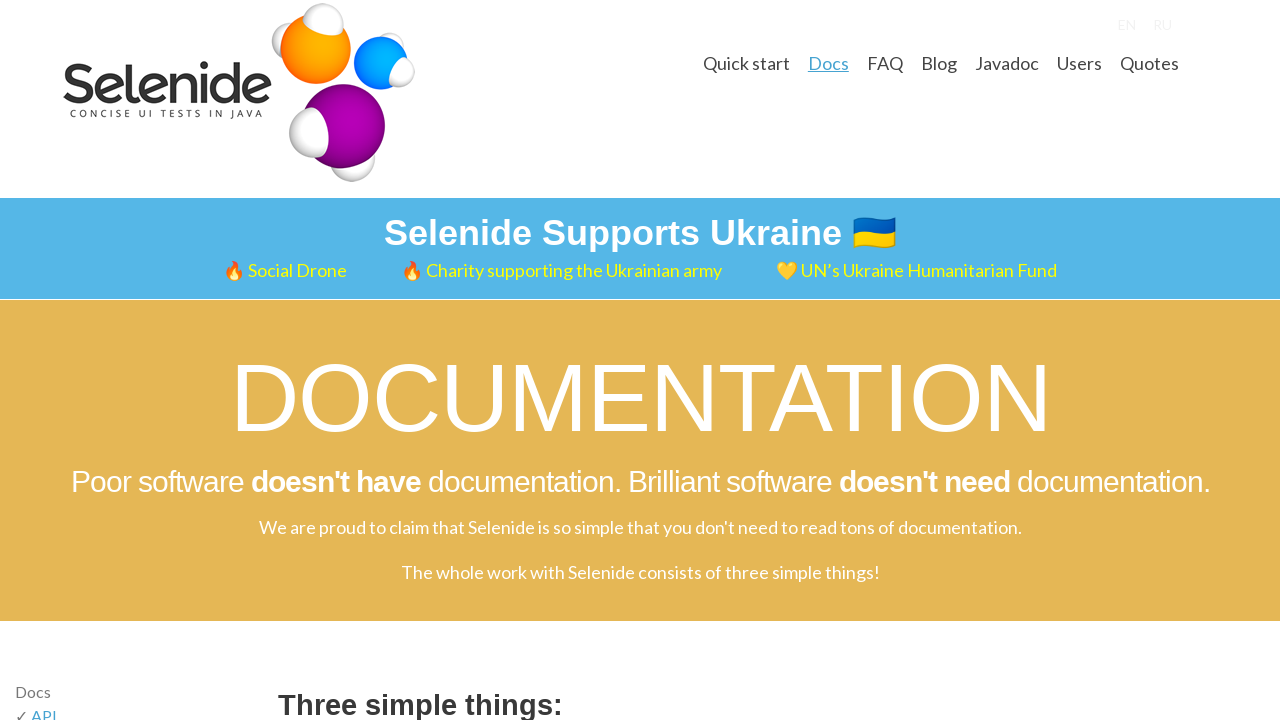

Located 'Use the power of IDE' section element
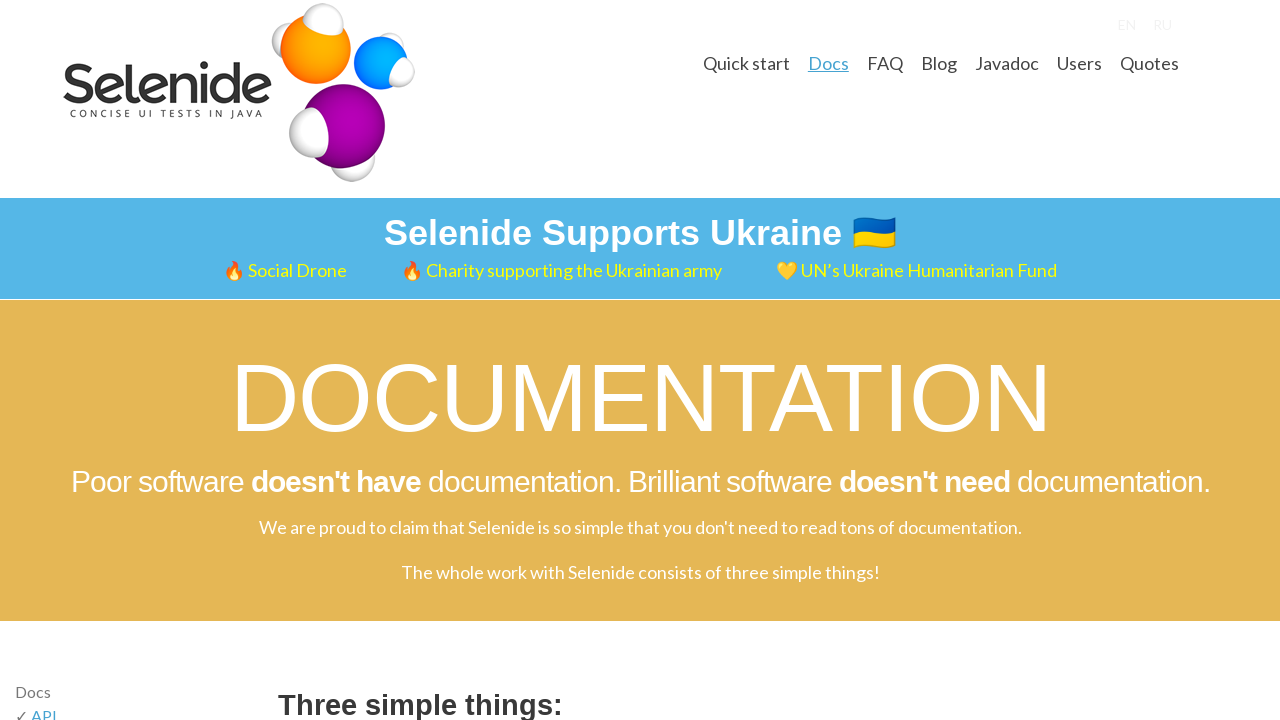

Scrolled to 'Use the power of IDE' section
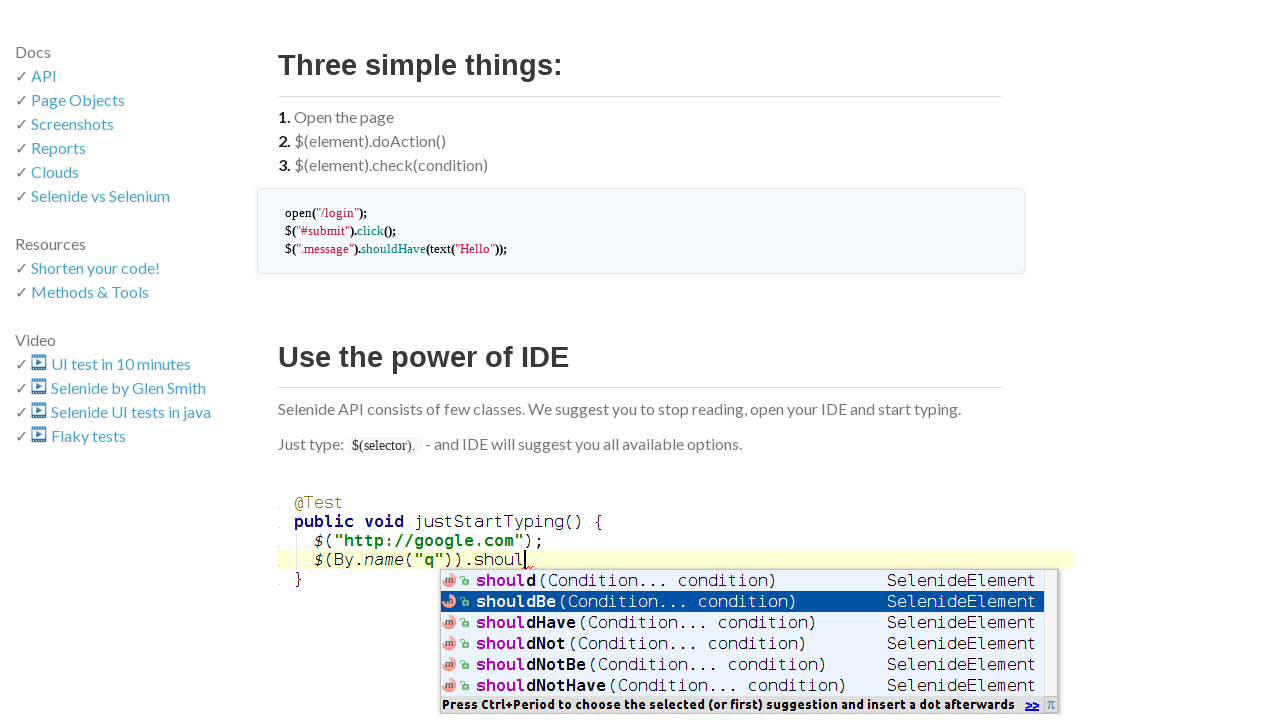

Clicked on Selenide vs Selenium comparison link at (100, 195) on xpath=//a[@href='/documentation/selenide-vs-selenium.html']
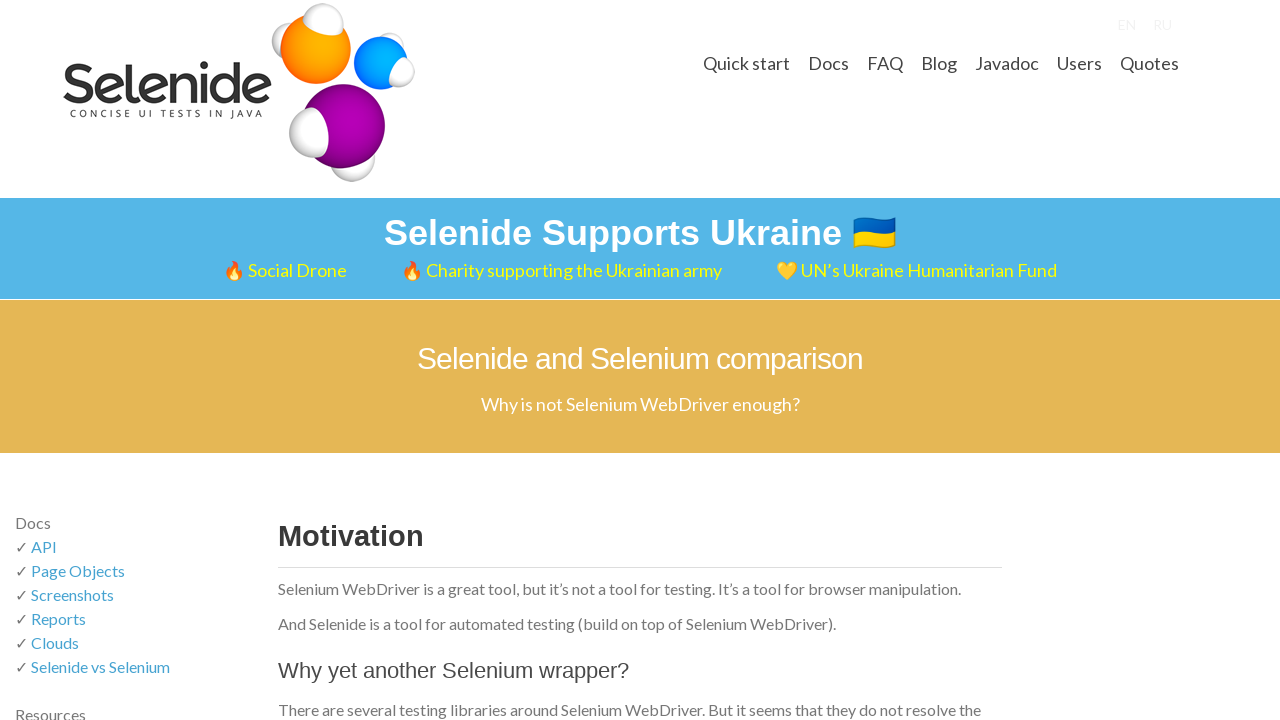

Located motivation section element
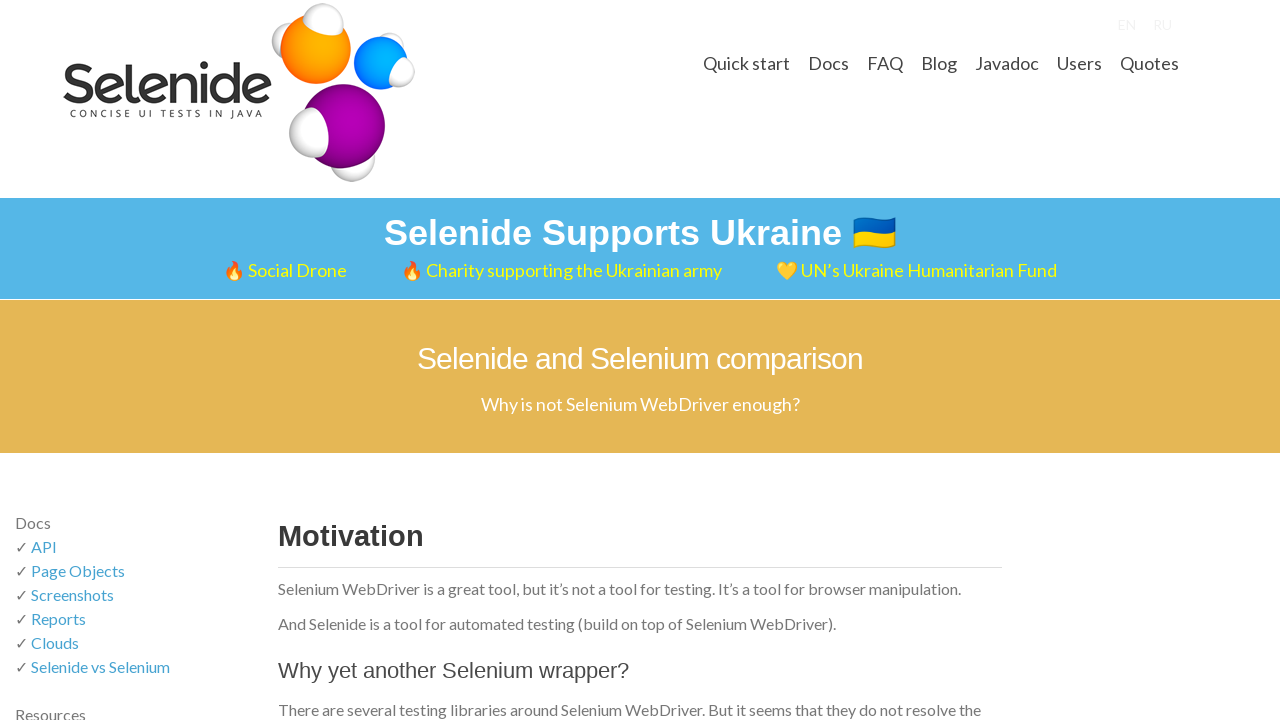

Verified motivation section is visible
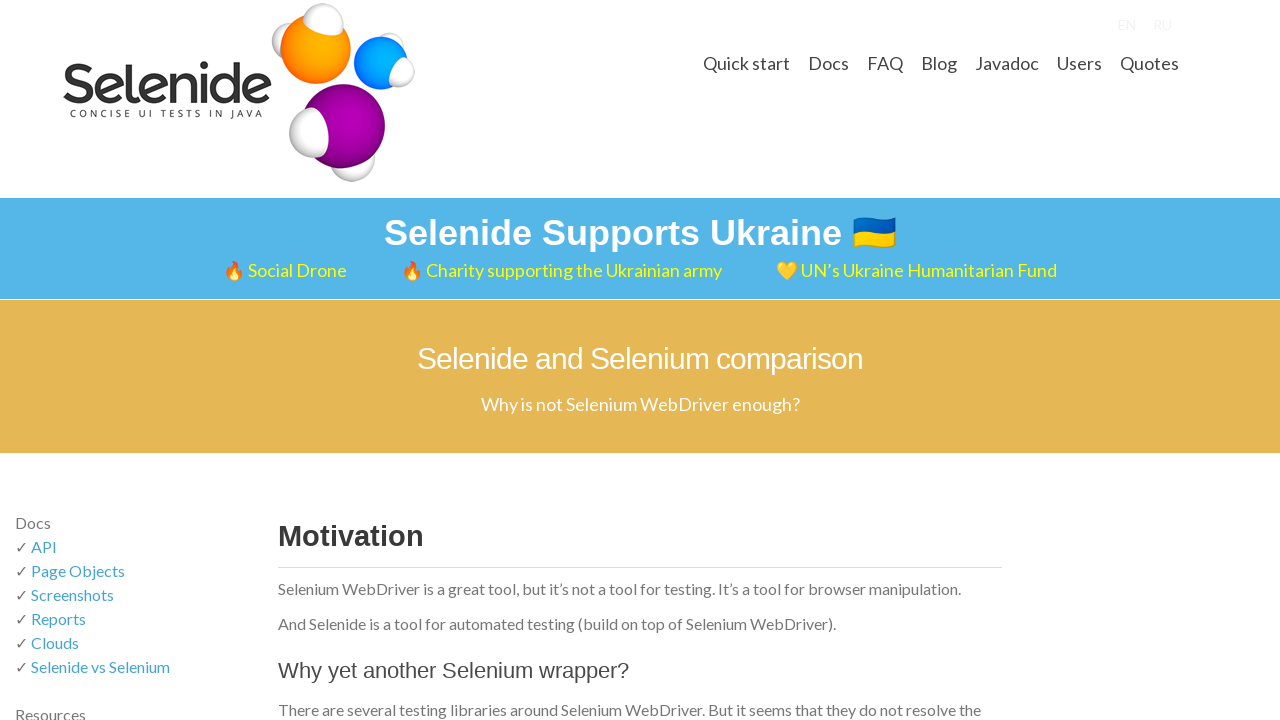

Verified URL is https://selenide.org/documentation/selenide-vs-selenium.html
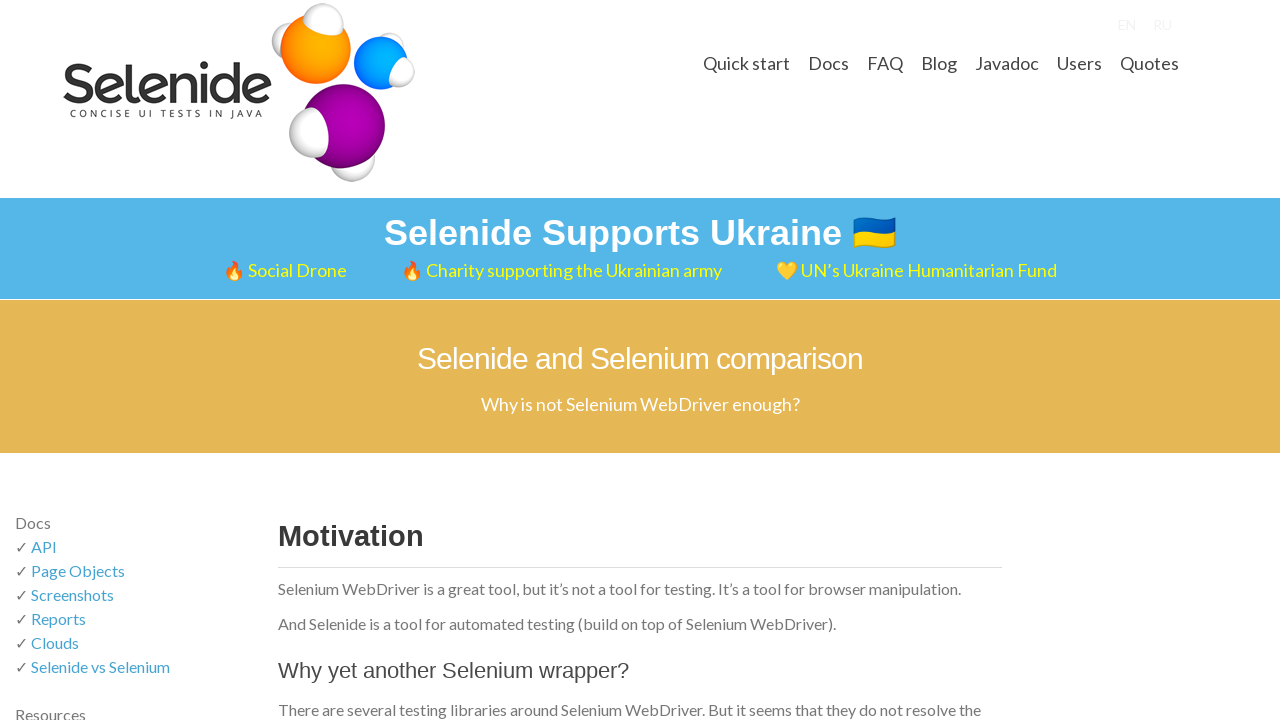

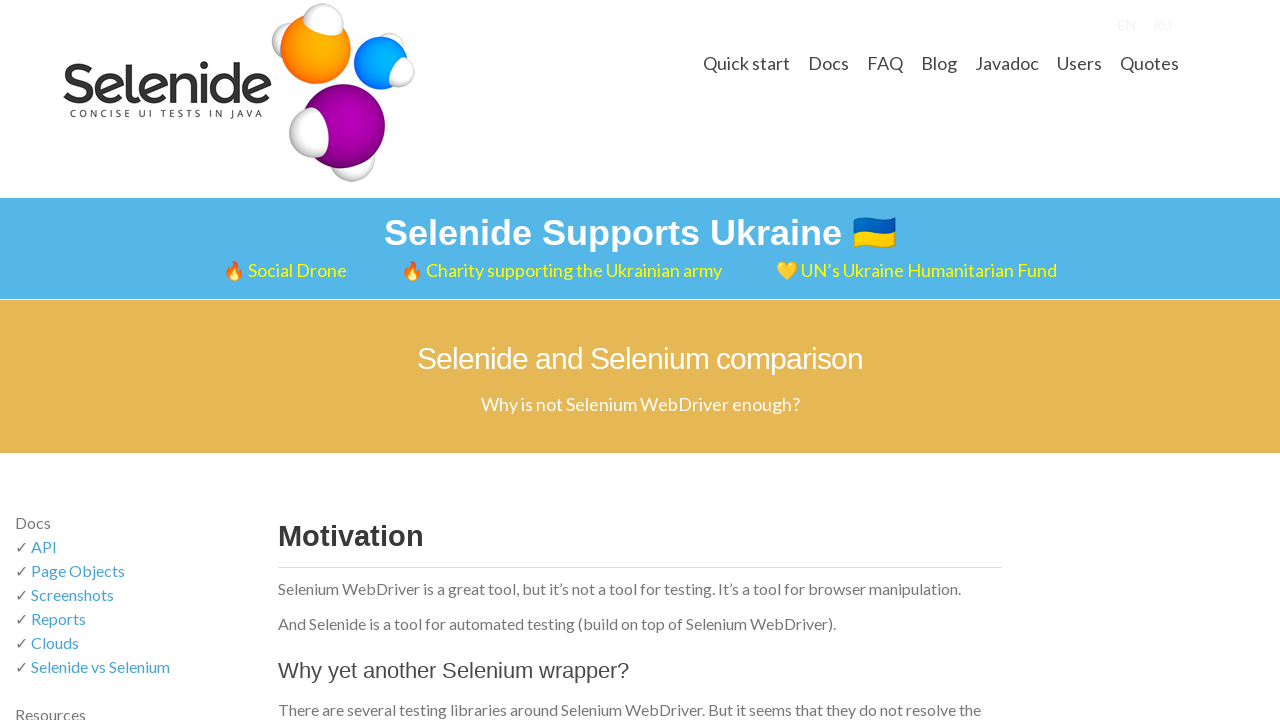